Tests YouTube search functionality by clicking the search box, entering a search query for Cypress tutorials, and pressing Enter to submit

Starting URL: https://www.youtube.com/

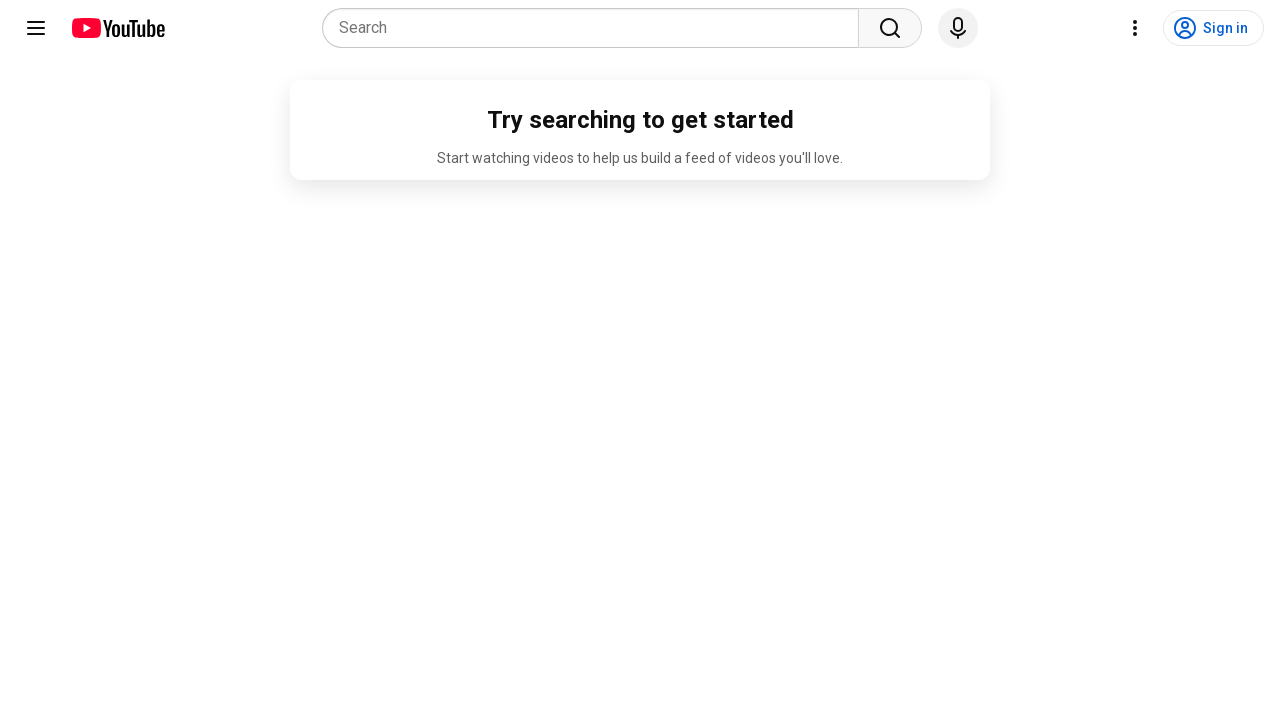

Clicked on YouTube search box at (596, 28) on internal:attr=[placeholder="Search"i]
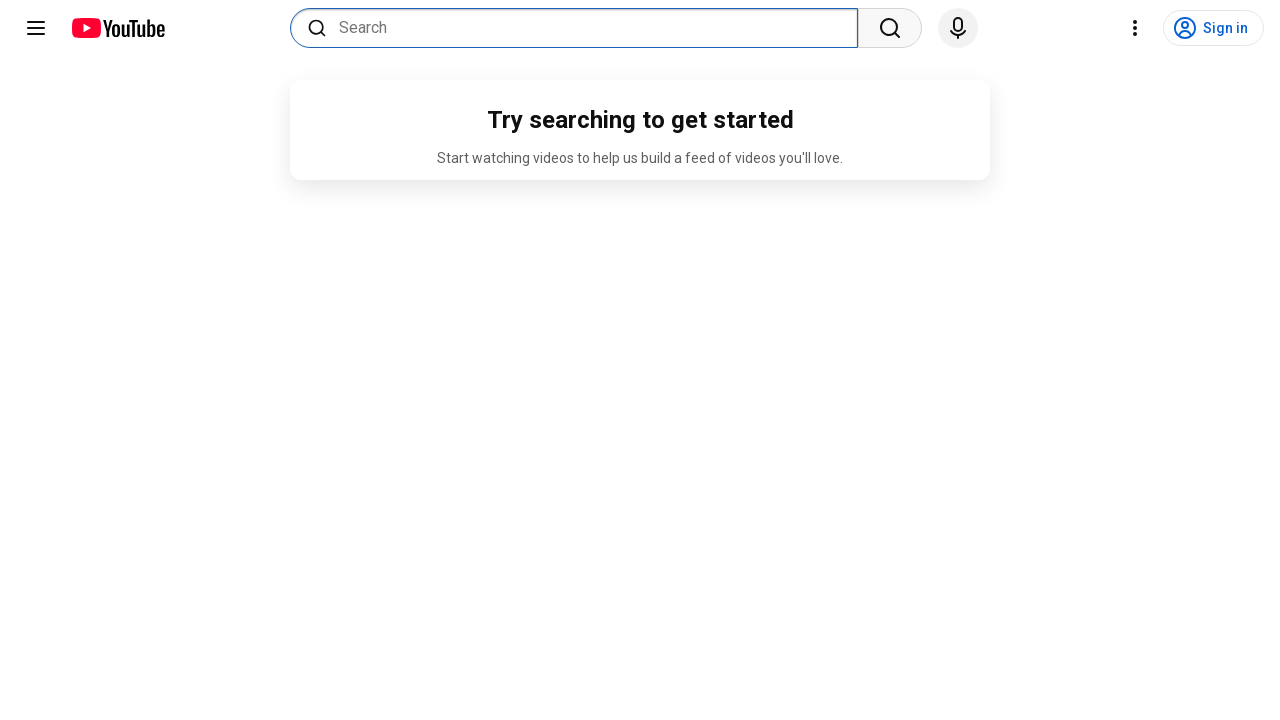

Entered search query 'cypress by testers talk' in search box on internal:attr=[placeholder="Search"i]
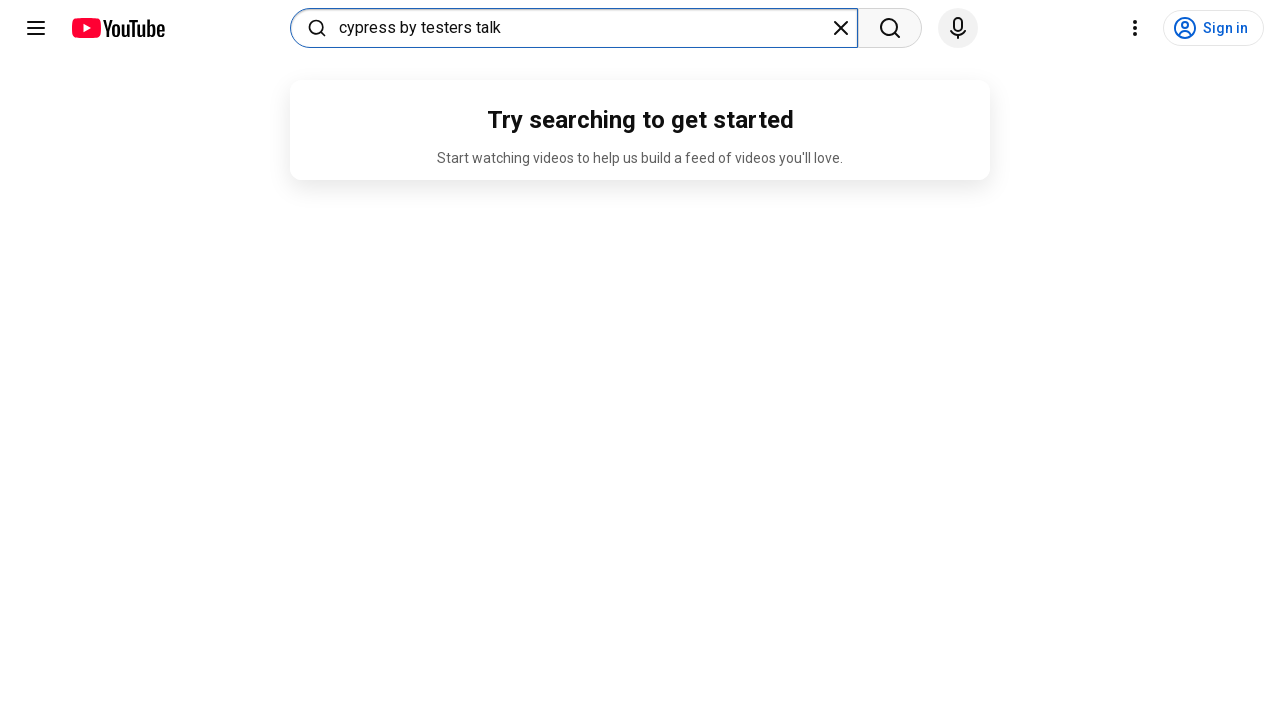

Pressed Enter to submit search query on internal:attr=[placeholder="Search"i]
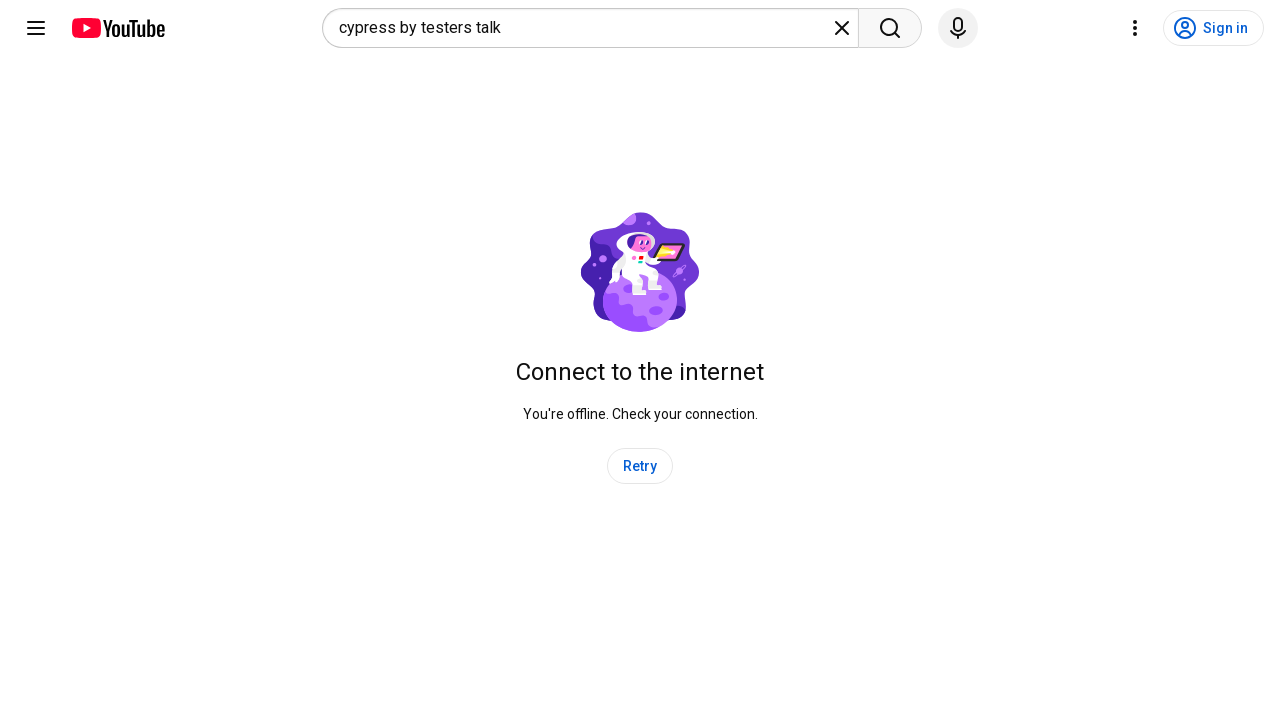

Waited 5 seconds for search results to load
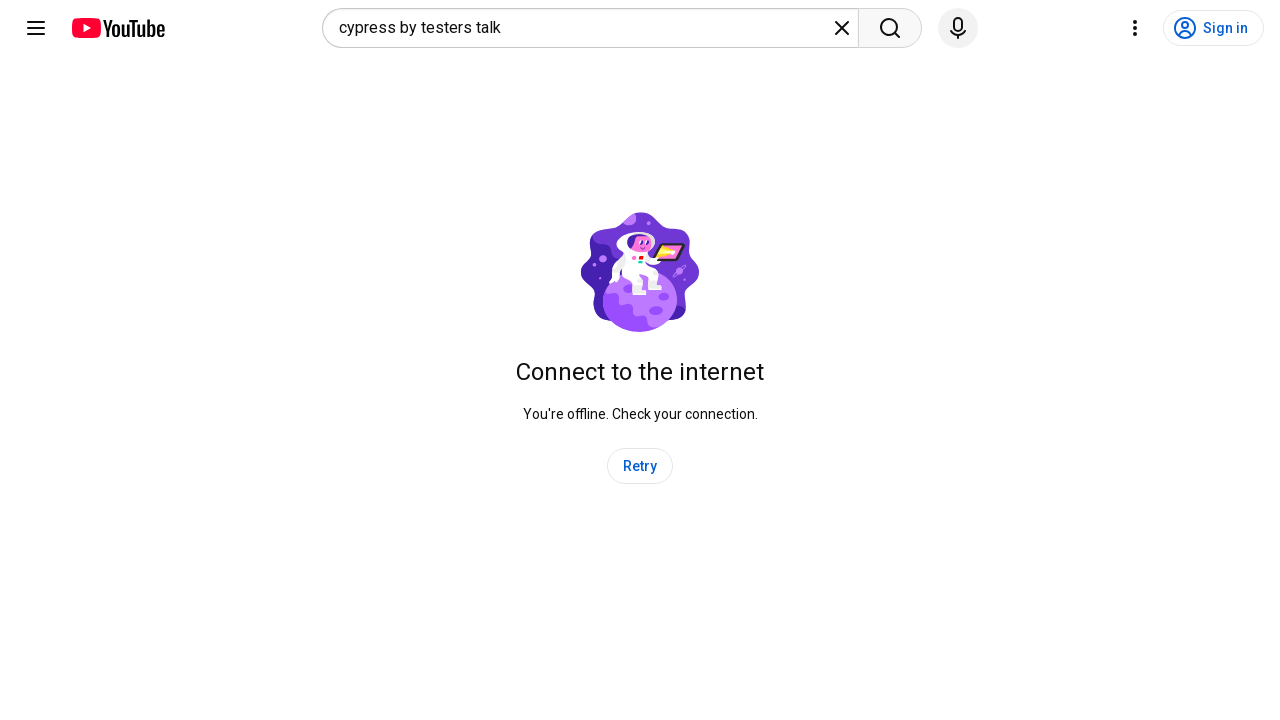

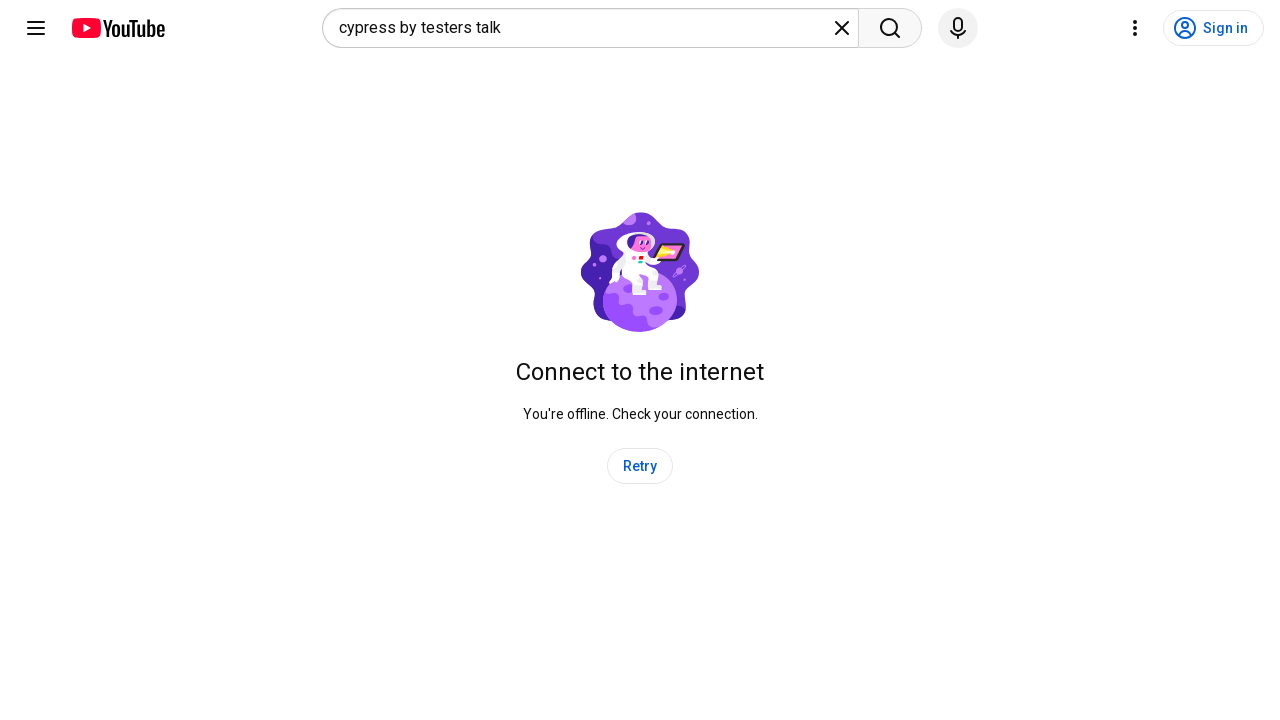